Tests new window handling by verifying page text and title, clicking a link that opens a new window, verifying the new window's content, and switching back to the original window.

Starting URL: https://the-internet.herokuapp.com/windows

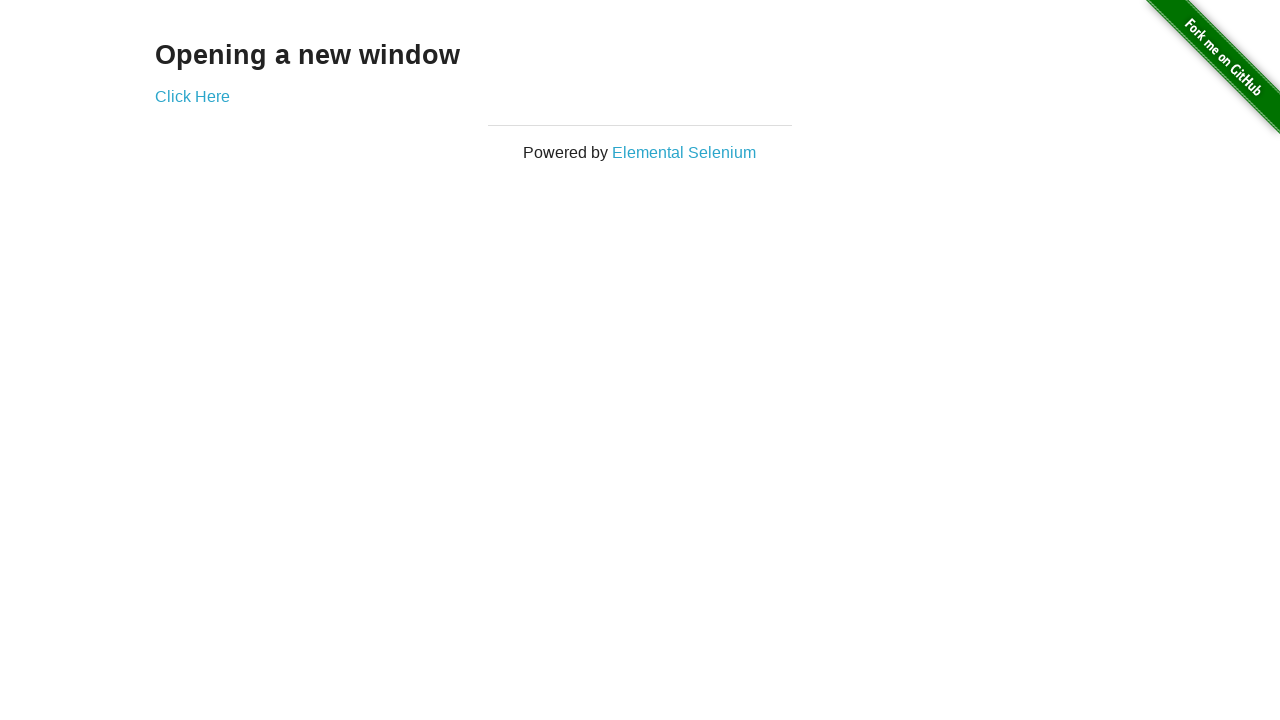

Verified page heading is 'Opening a new window'
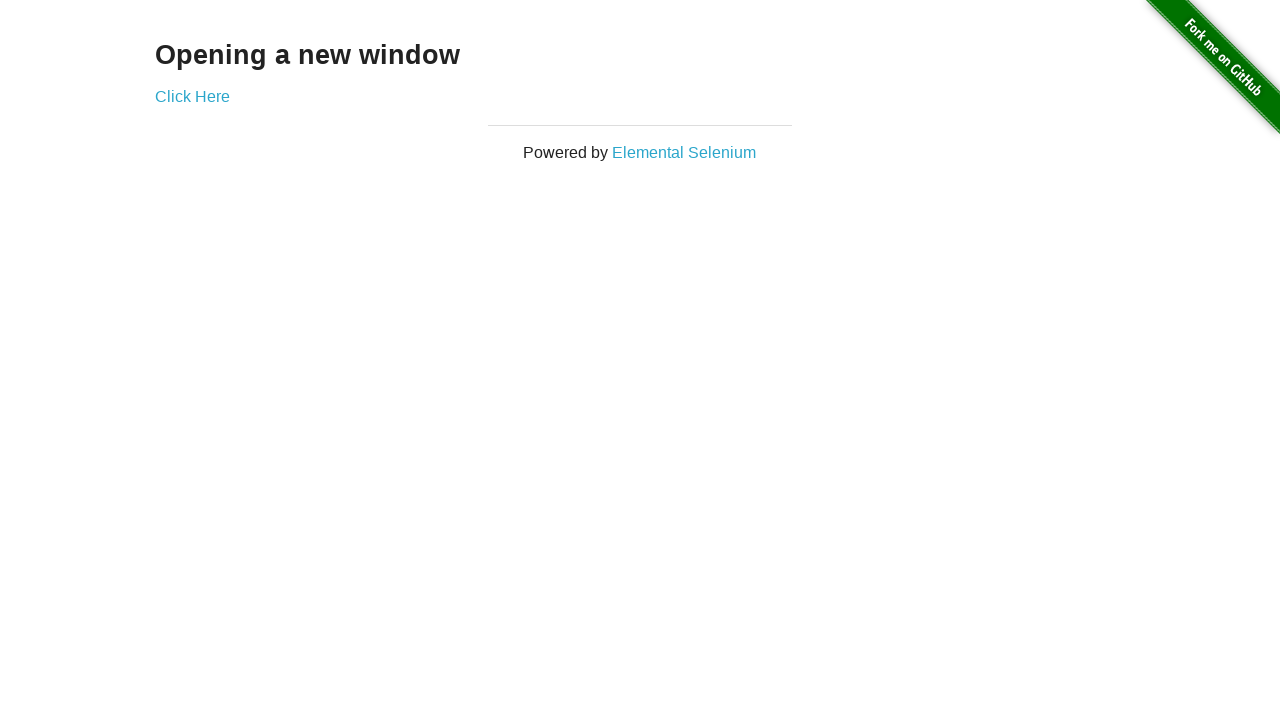

Verified page title is 'The Internet'
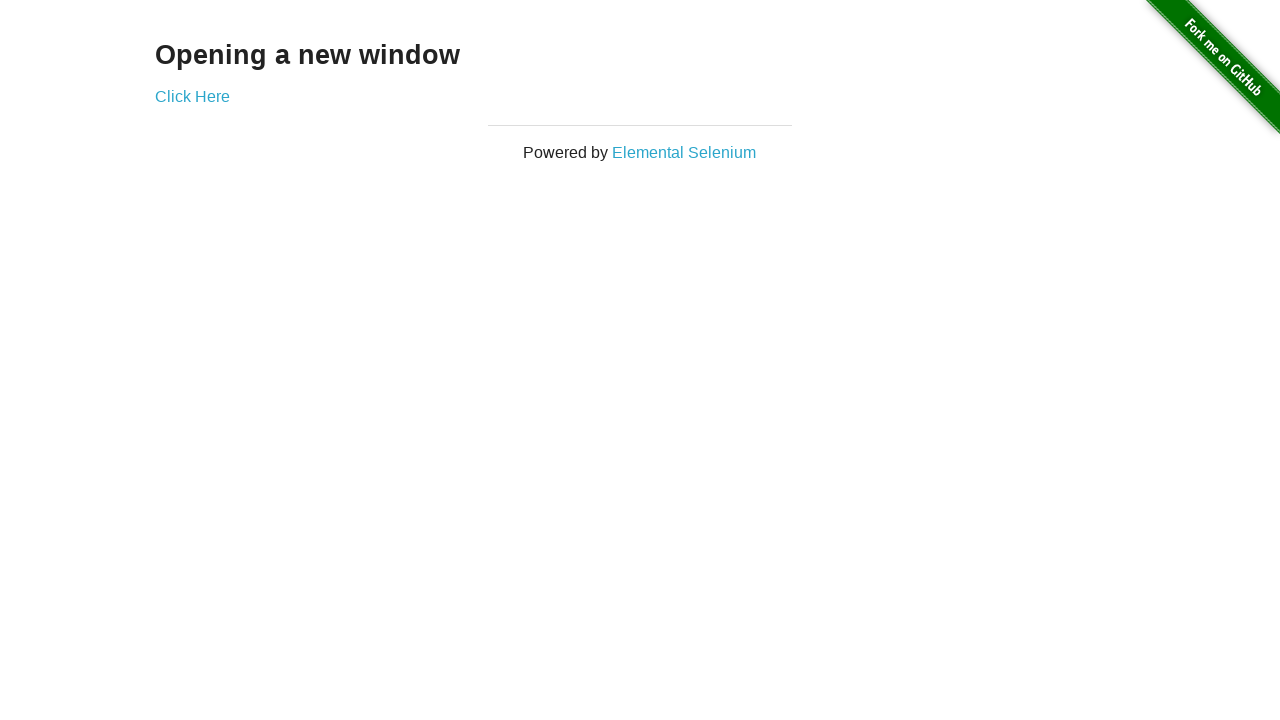

Clicked 'Click Here' link to open new window at (192, 96) on text=Click Here
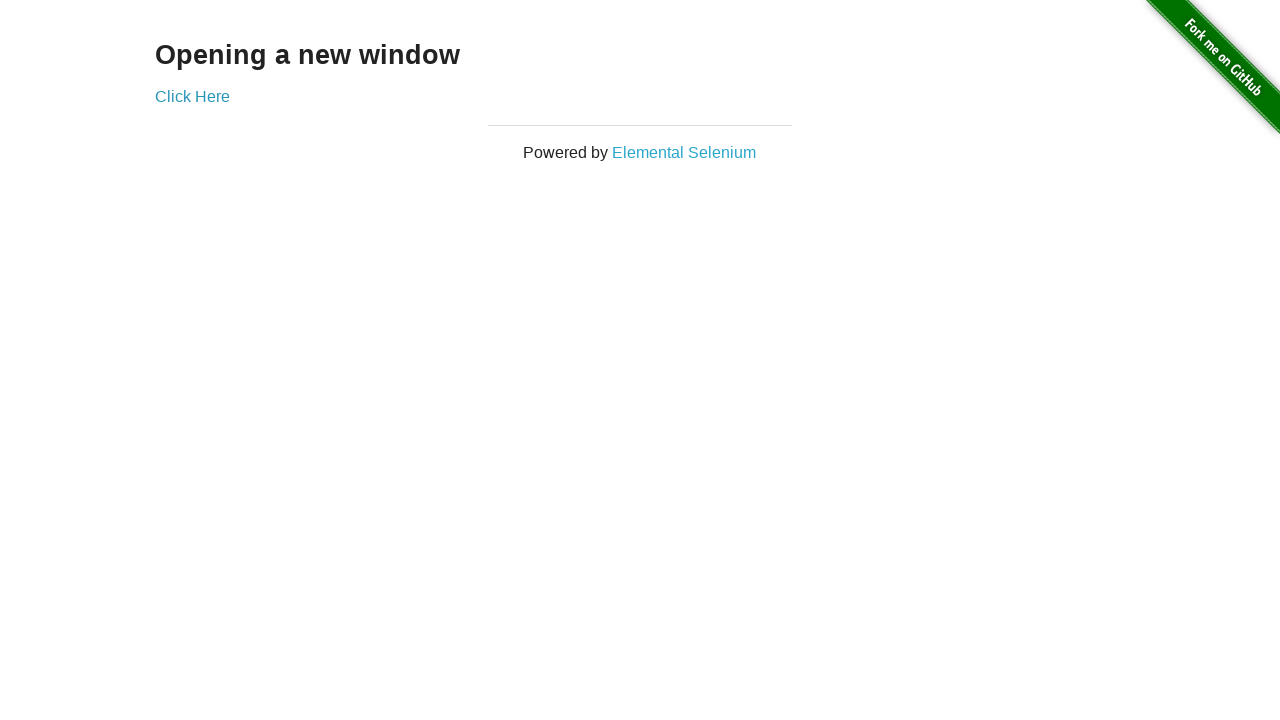

New window loaded and ready
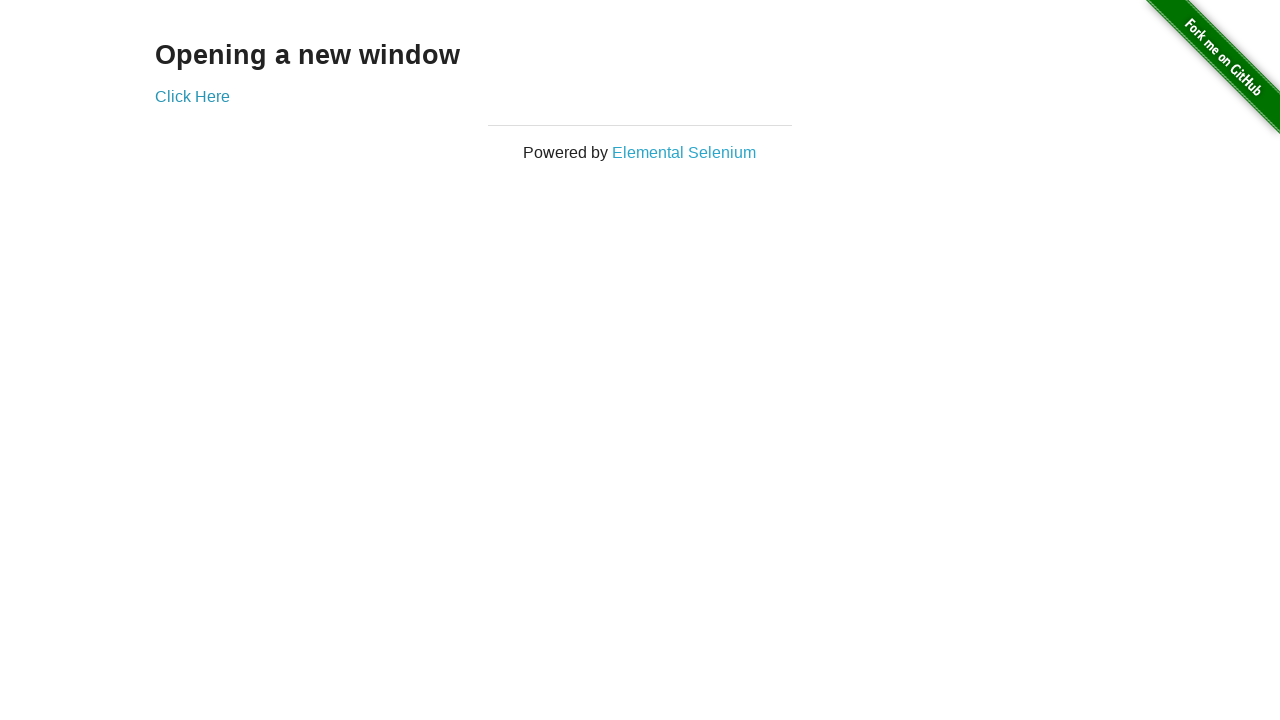

Verified new window title is 'New Window'
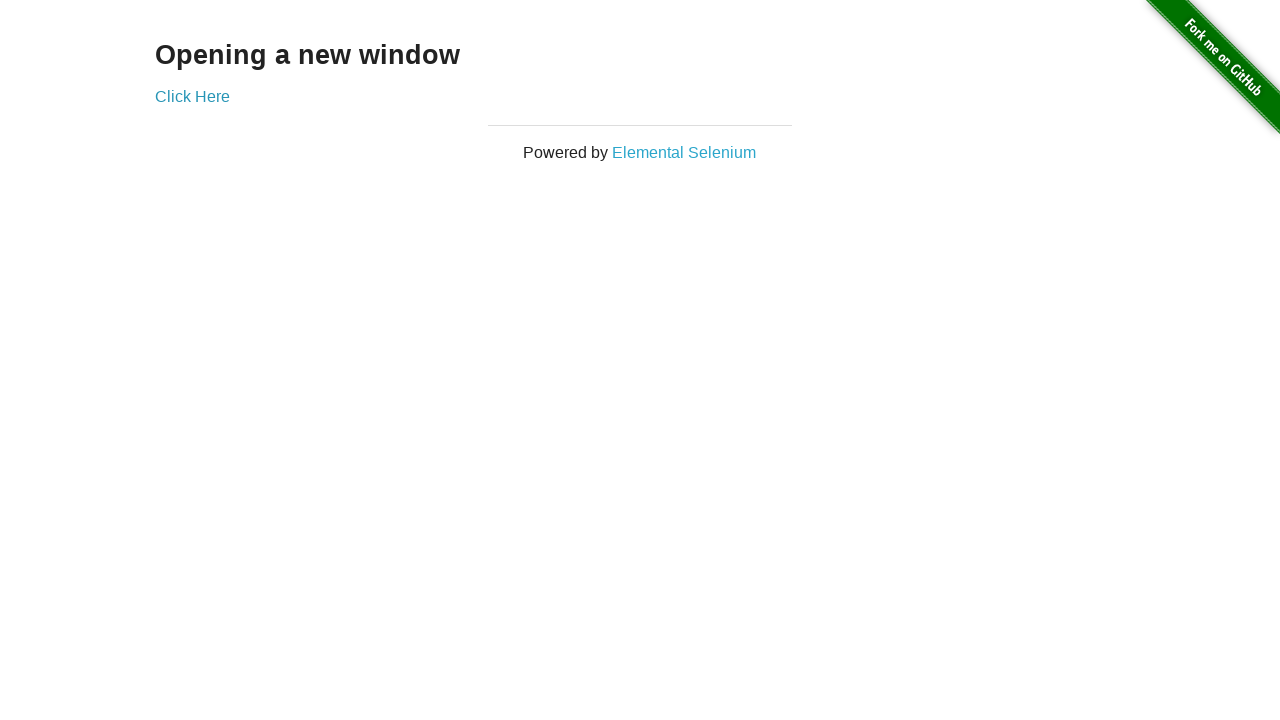

Verified new window heading is 'New Window'
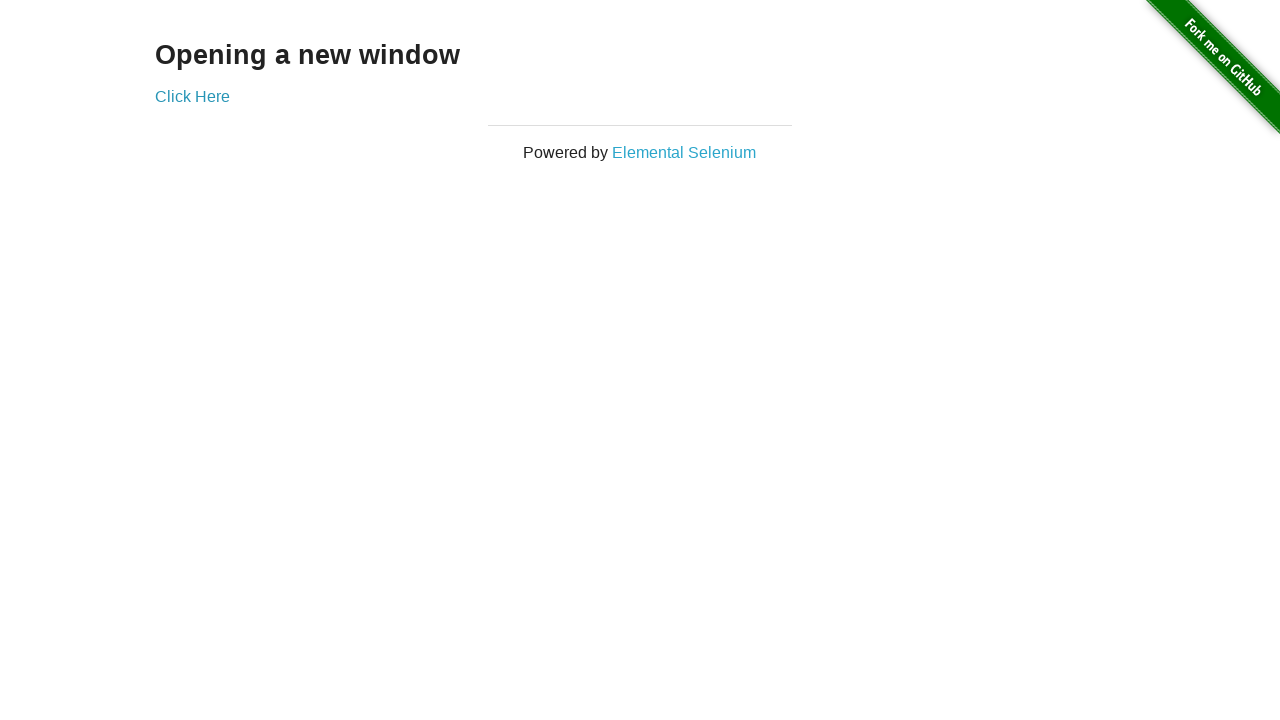

Switched back to original window
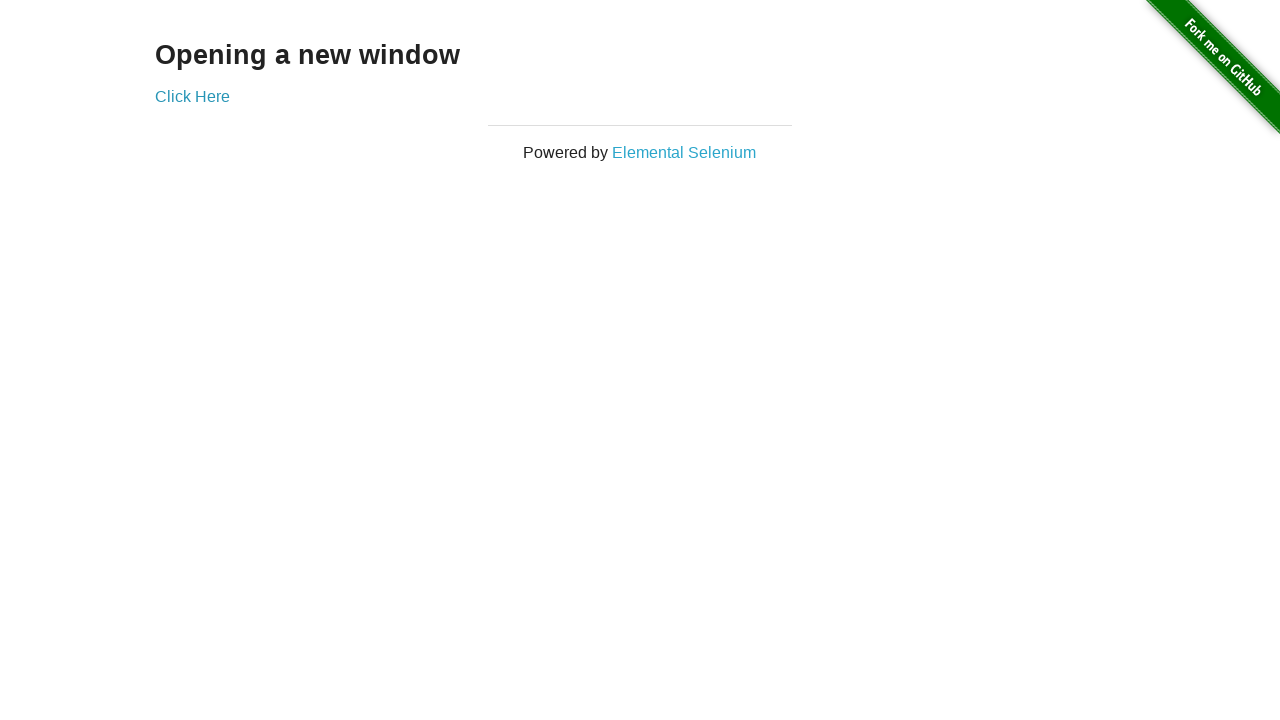

Verified original window title is still 'The Internet'
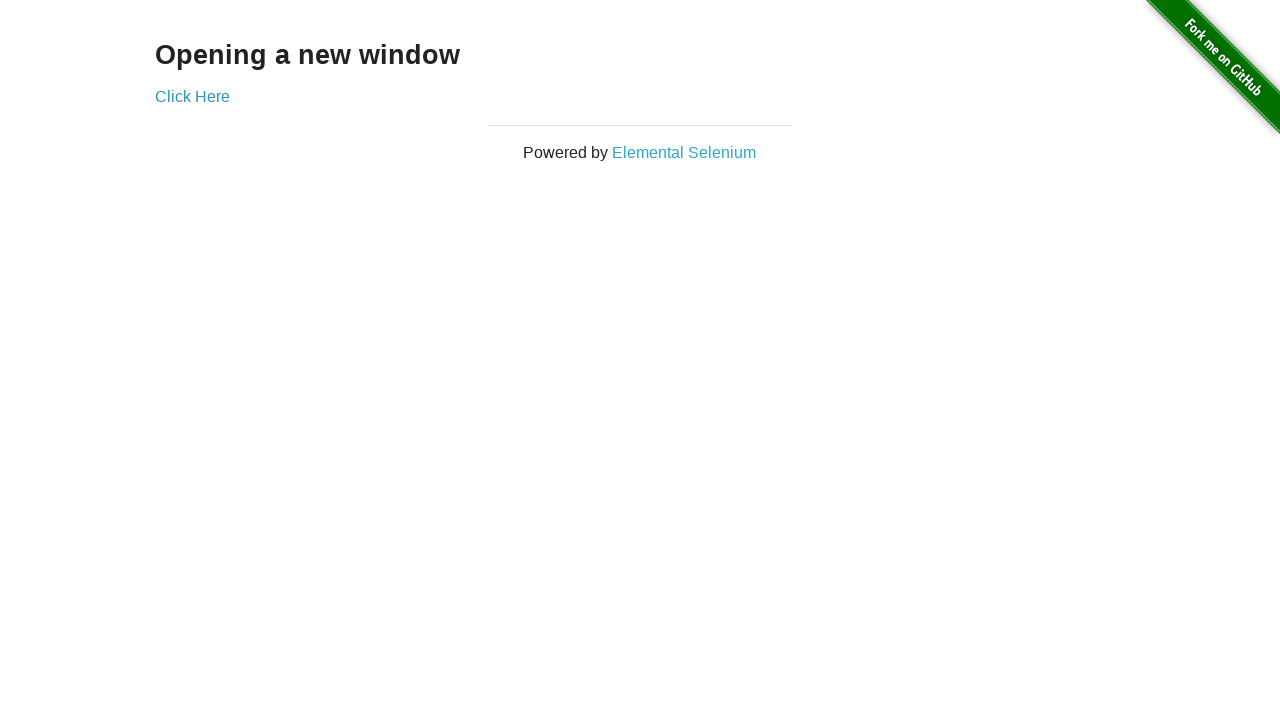

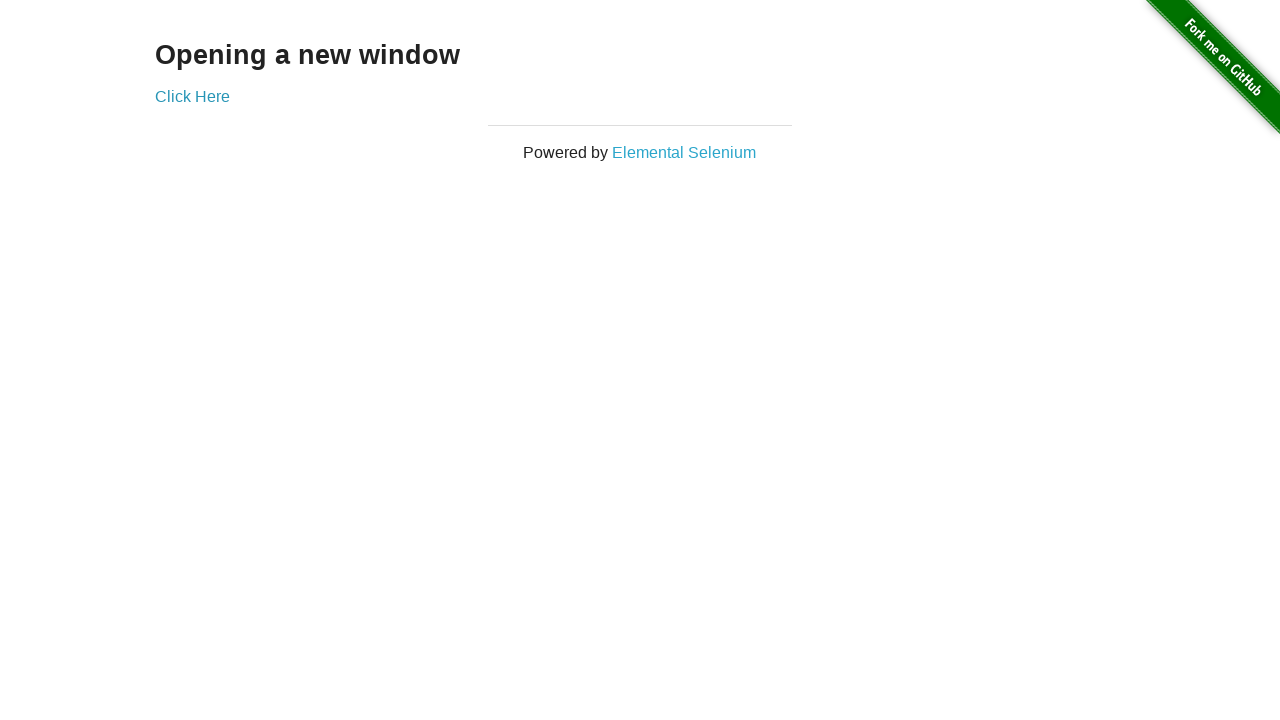